Tests form filling functionality by entering first name, last name, and job title fields

Starting URL: https://formy-project.herokuapp.com/form

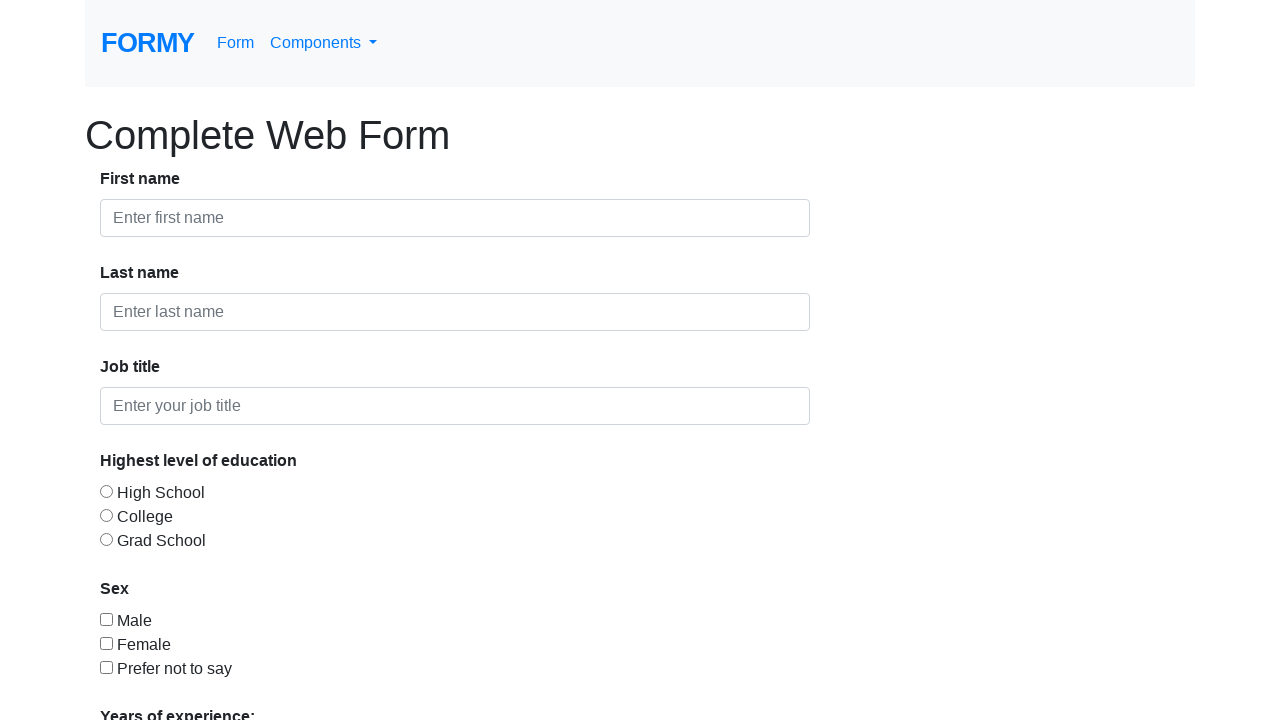

Filled first name field with 'Shannon' on #first-name
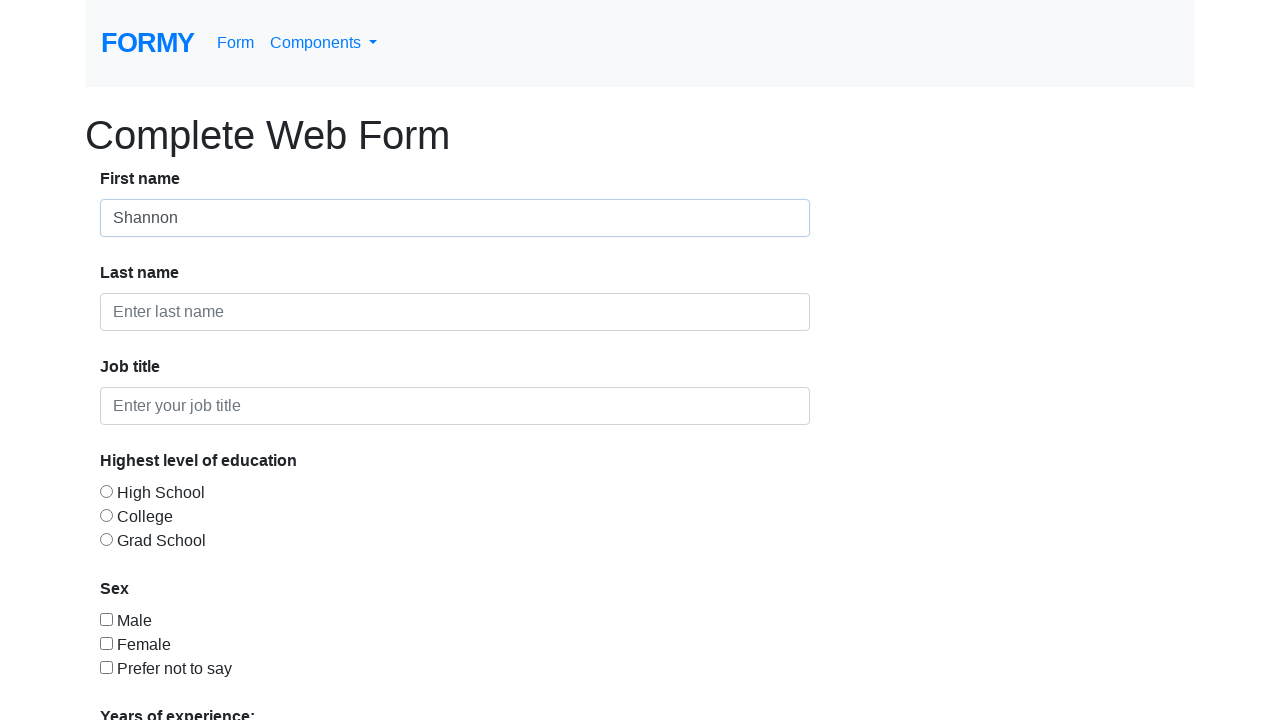

Filled last name field with 'Harris' on #last-name
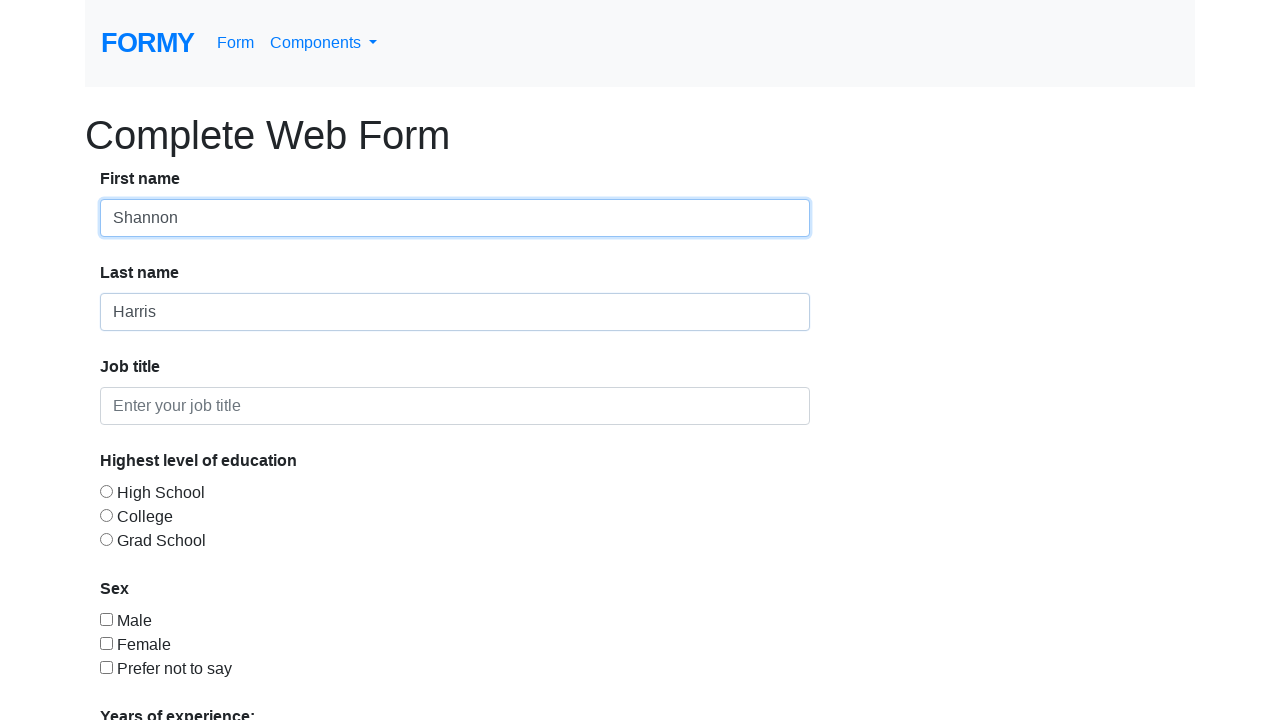

Filled job title field with 'Recruiting Manager' on #job-title
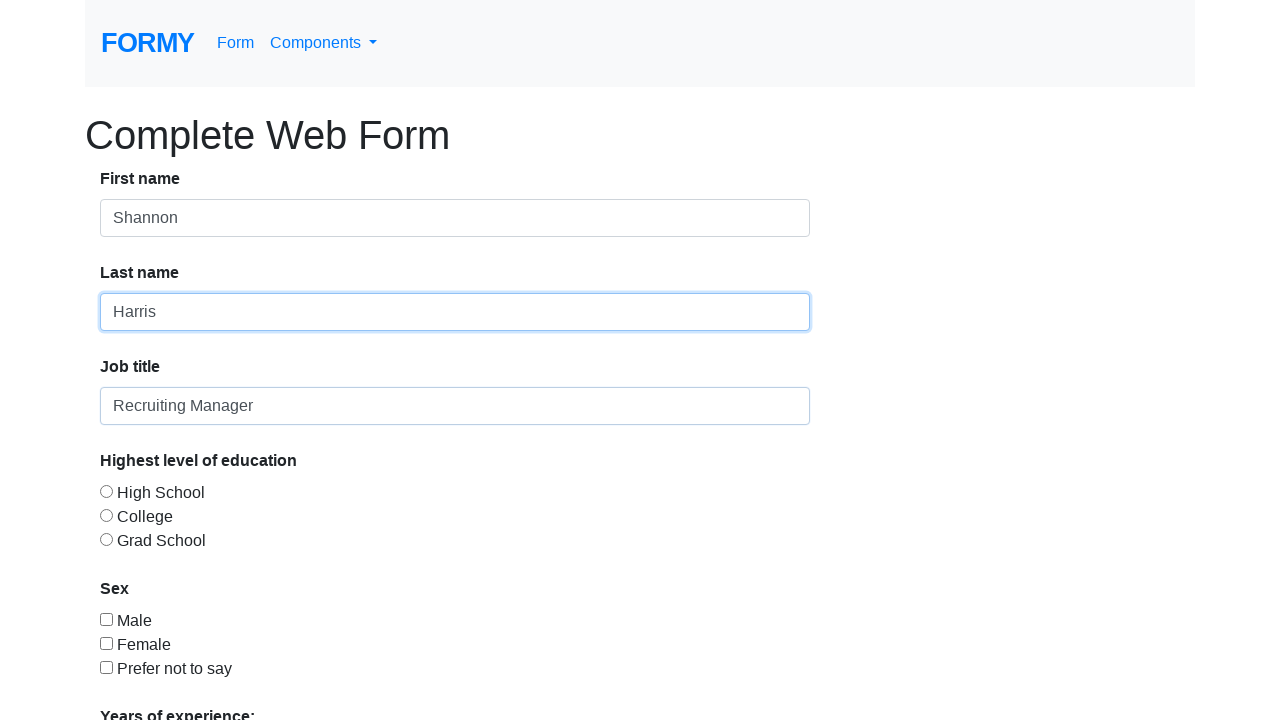

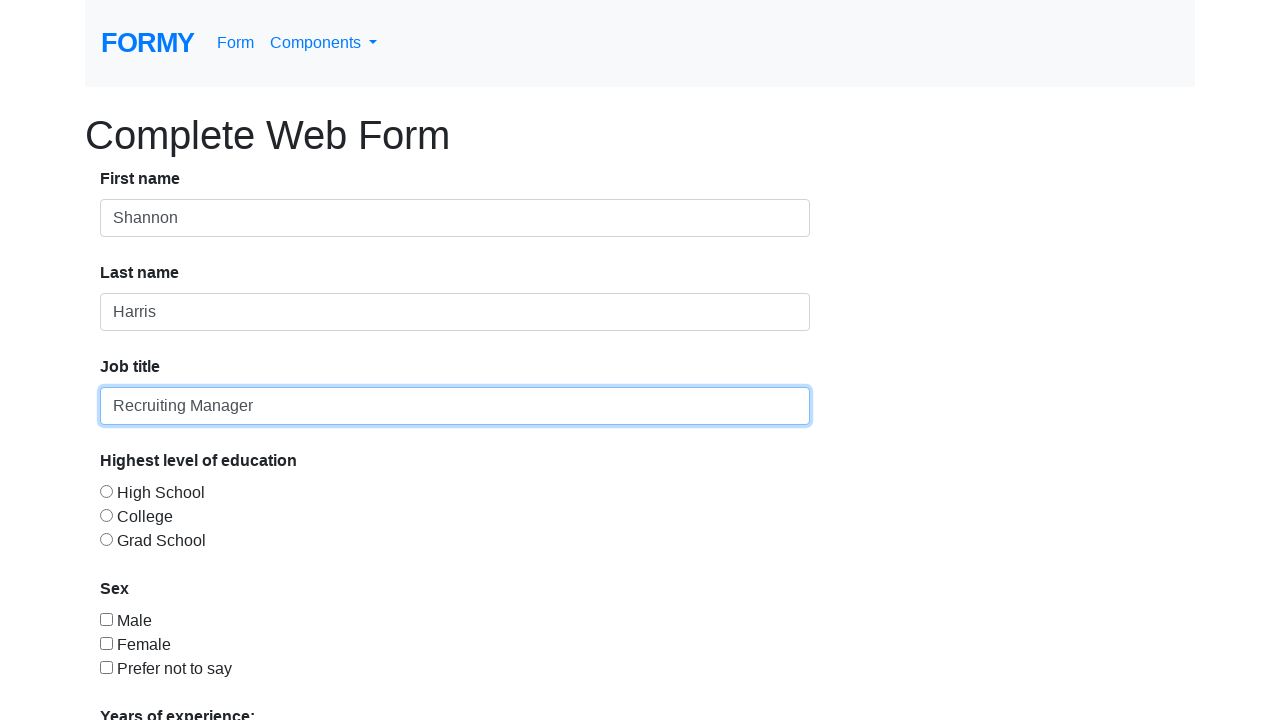